Tests right-click context menu functionality by performing a right-click action on an element and then selecting an option from the context menu

Starting URL: http://swisnl.github.io/jQuery-contextMenu/demo.html

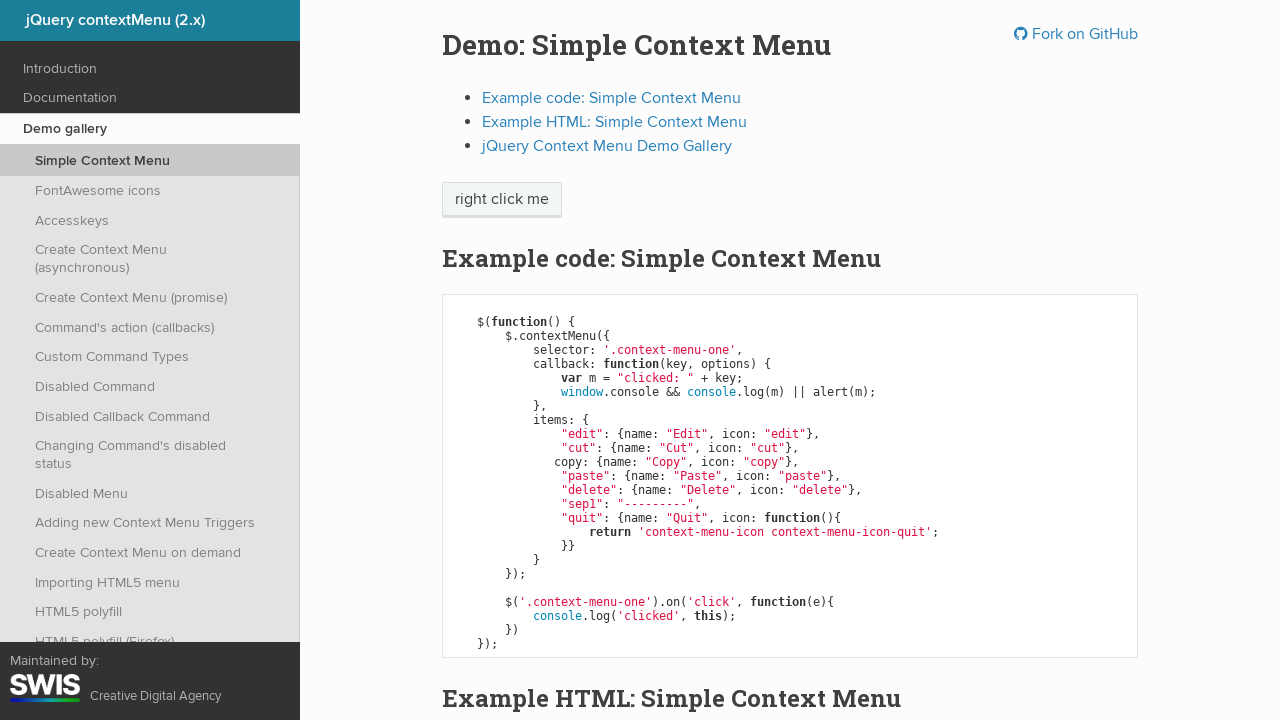

Located the element with text 'right click me'
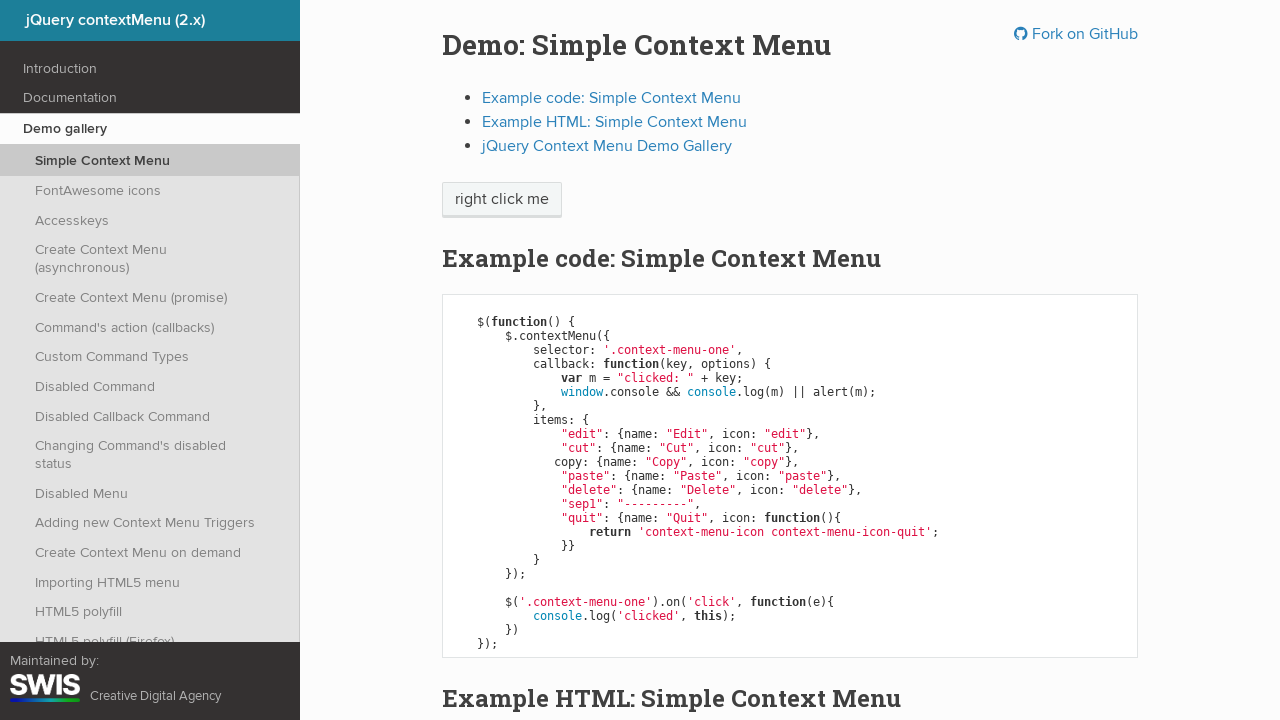

Performed right-click on the target element at (502, 200) on xpath=//span[text()='right click me']
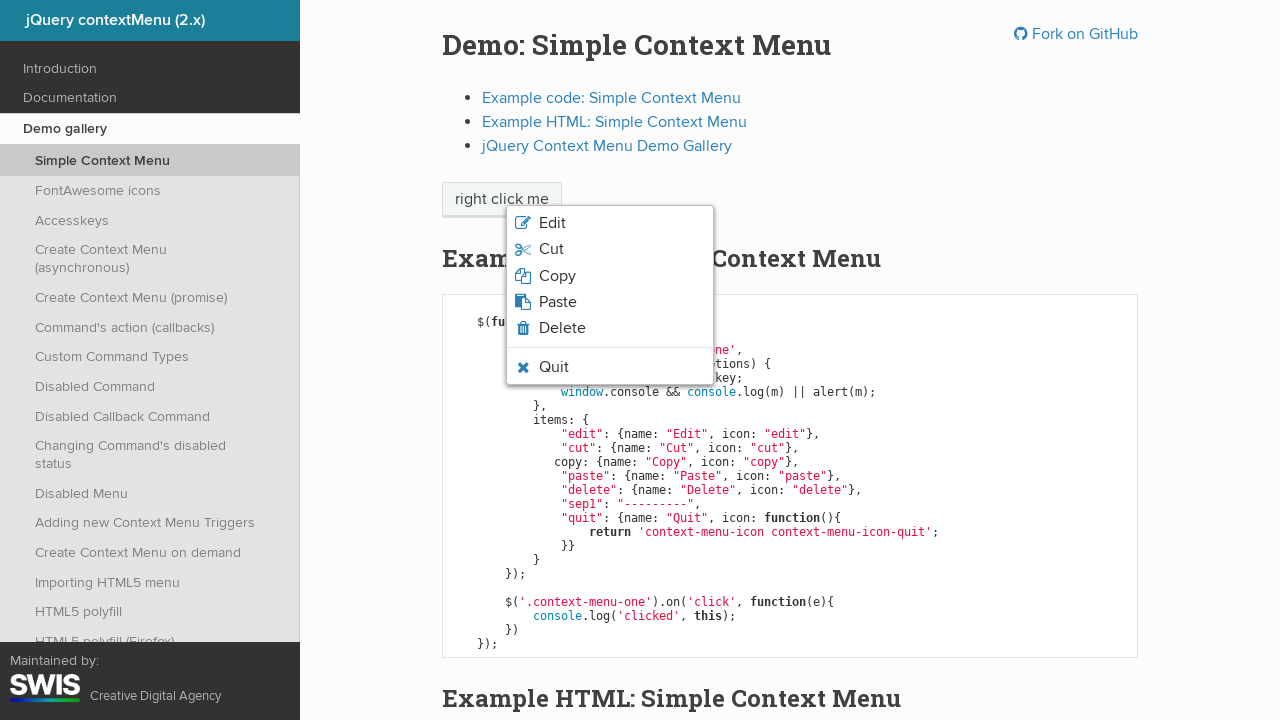

Context menu appeared with menu items
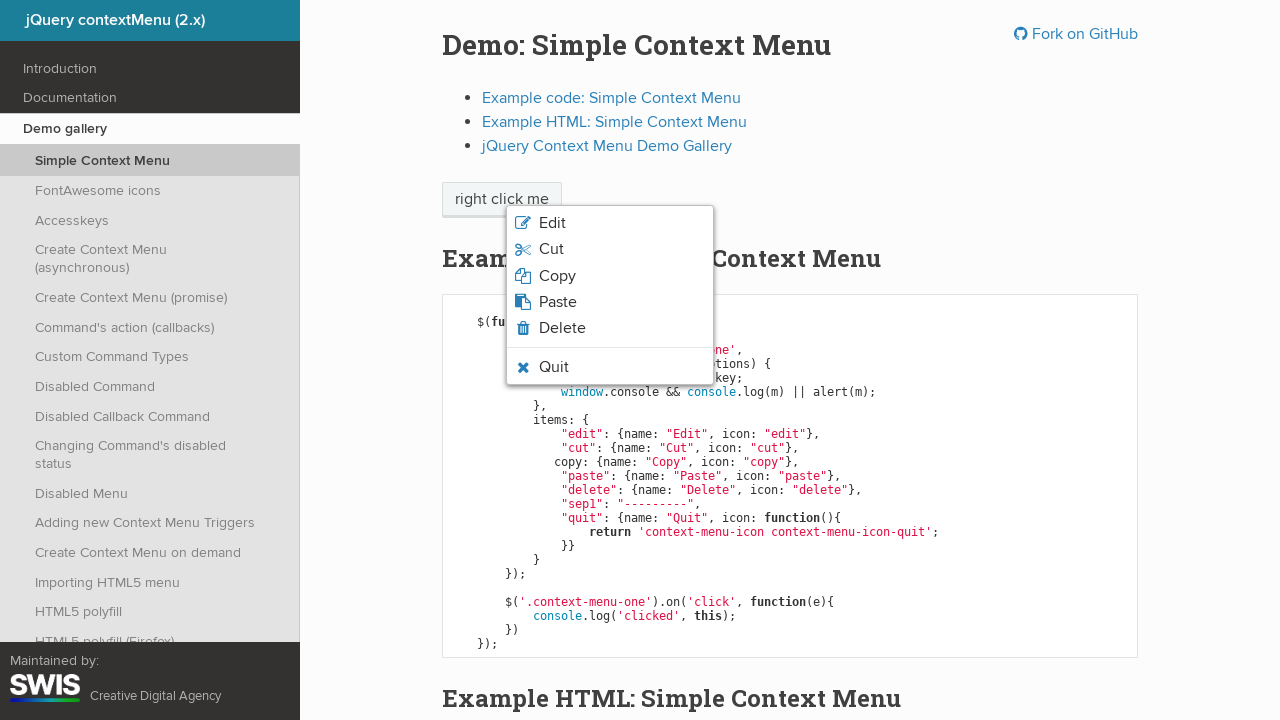

Clicked 'Copy' option from the context menu at (557, 276) on xpath=//li[contains(@class,'context-menu-icon')]/span[text()='Copy']
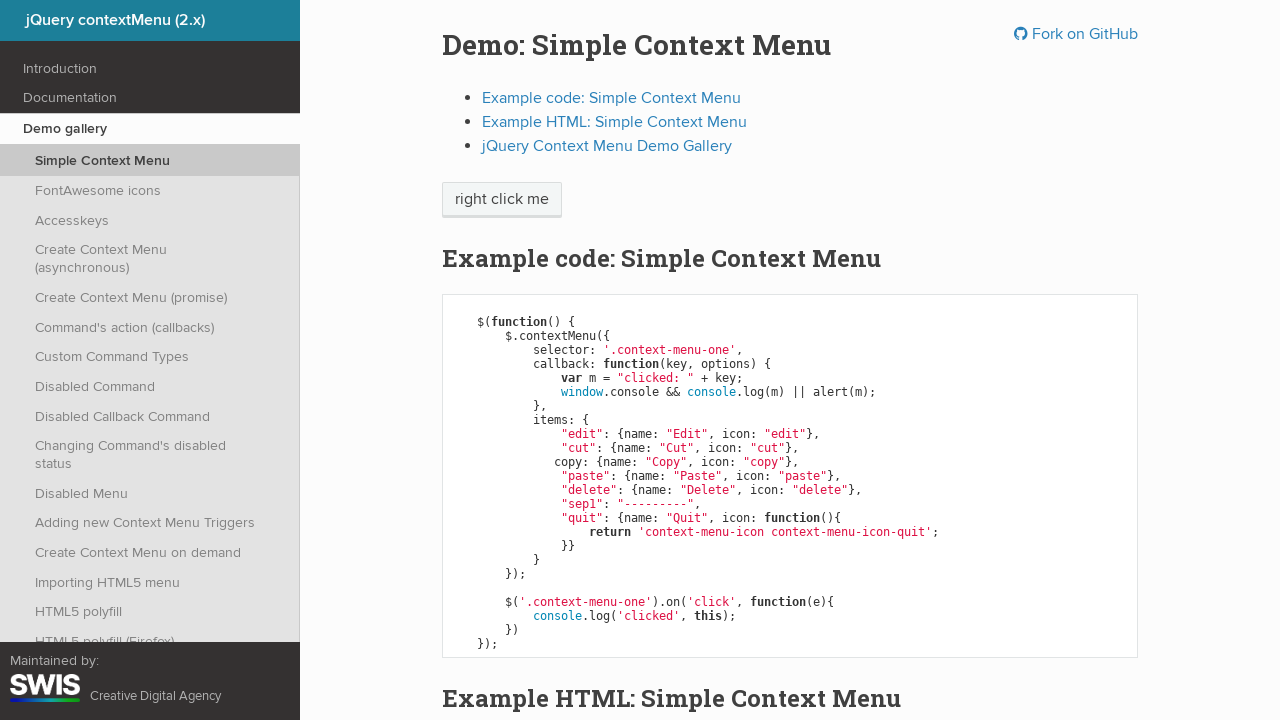

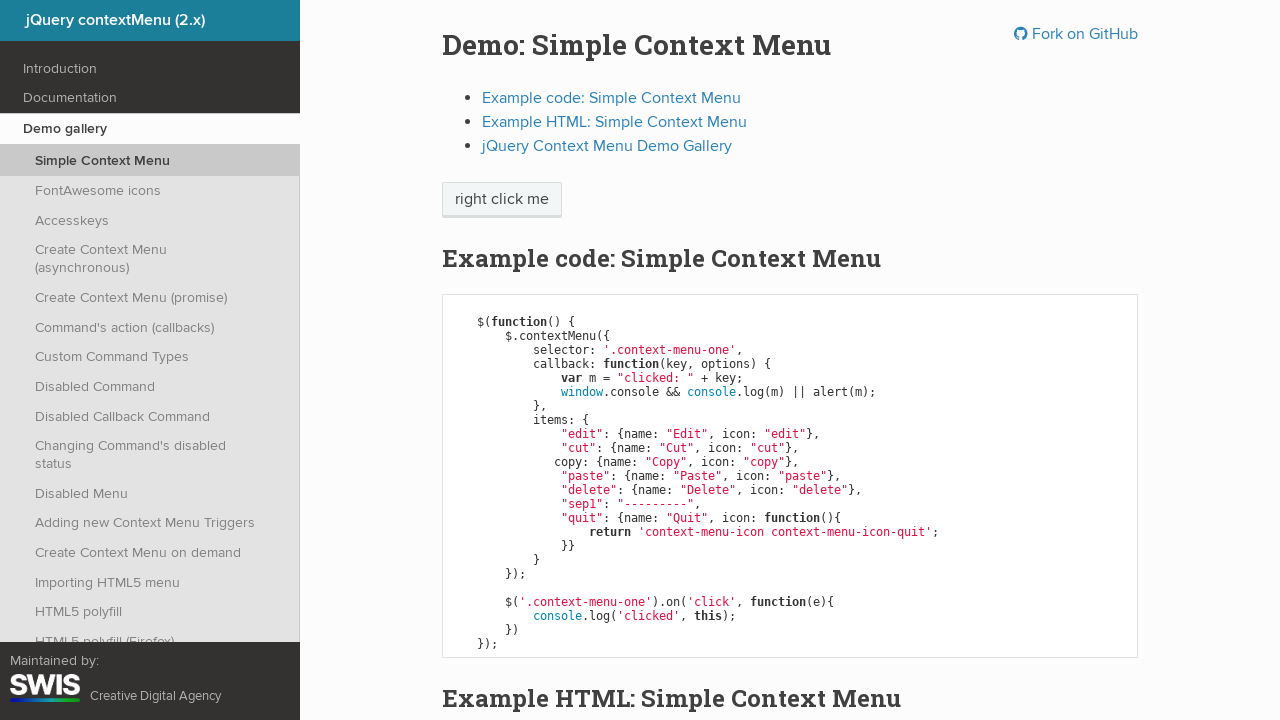